Tests dismissing a JavaScript confirm dialog by clicking the second button, dismissing the alert, and verifying the result message does not contain "successfully".

Starting URL: https://the-internet.herokuapp.com/javascript_alerts

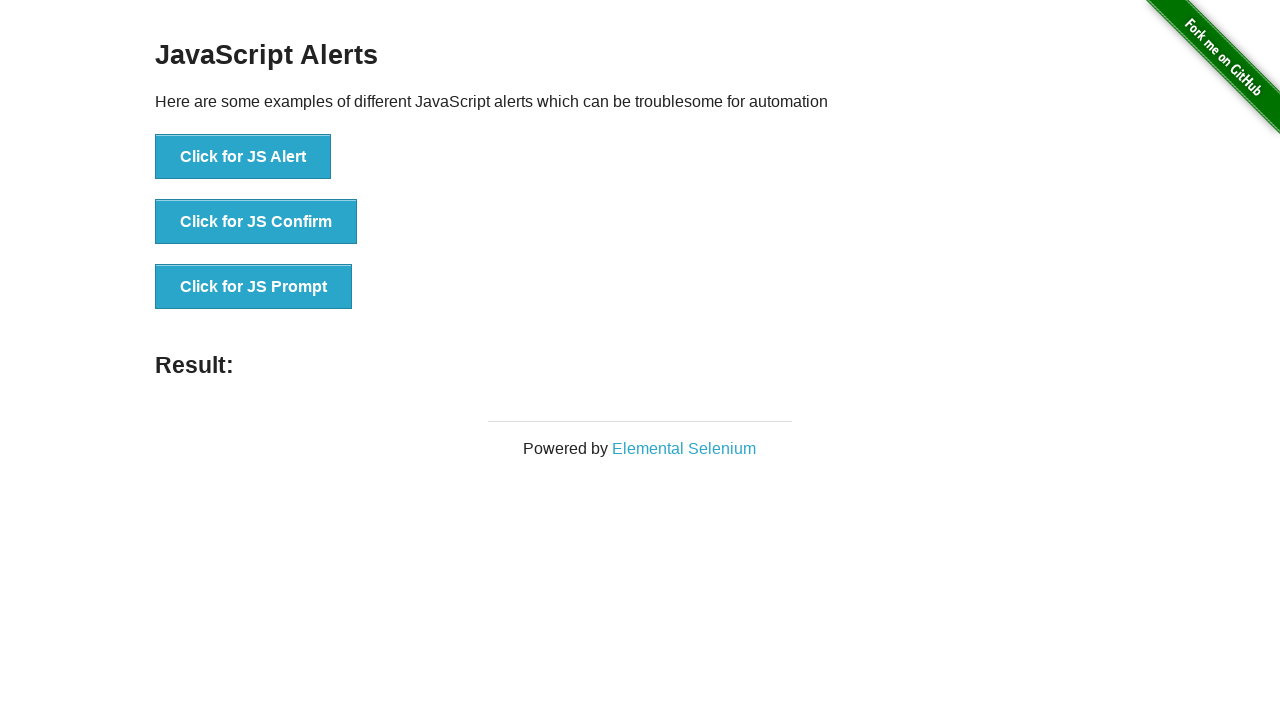

Set up dialog handler to dismiss alerts
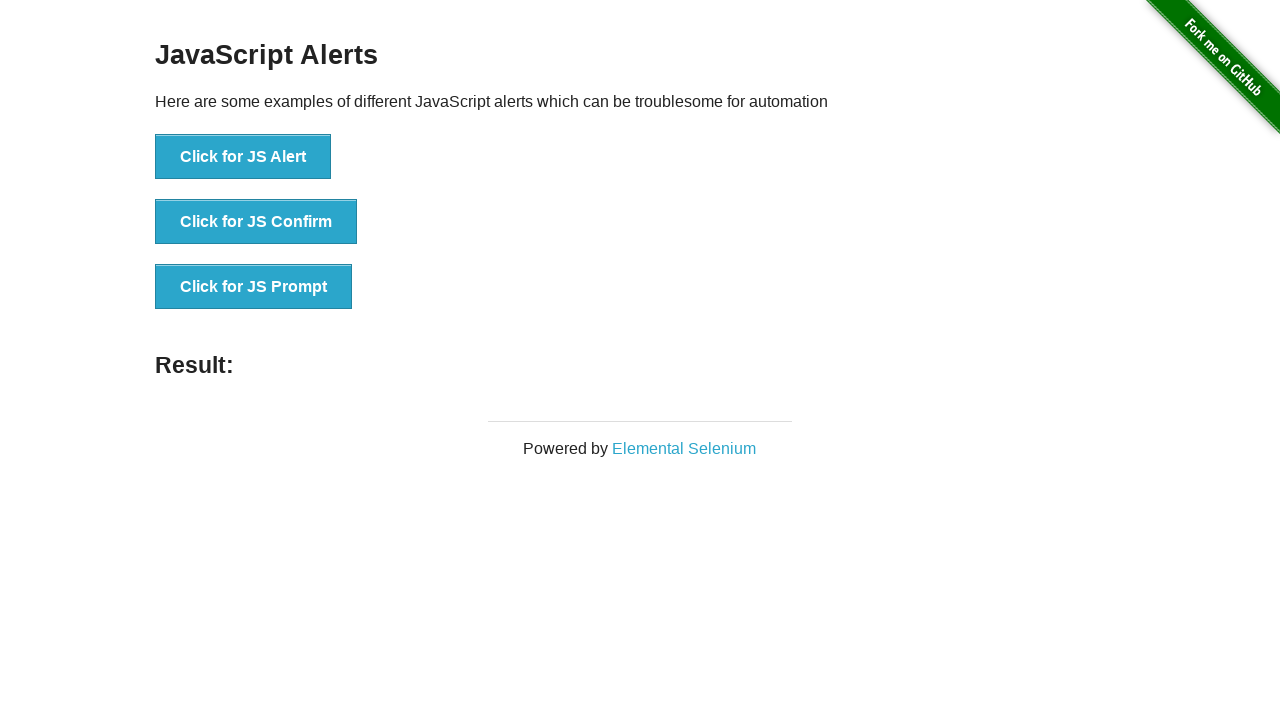

Clicked the JS Confirm button at (256, 222) on xpath=//*[text()='Click for JS Confirm']
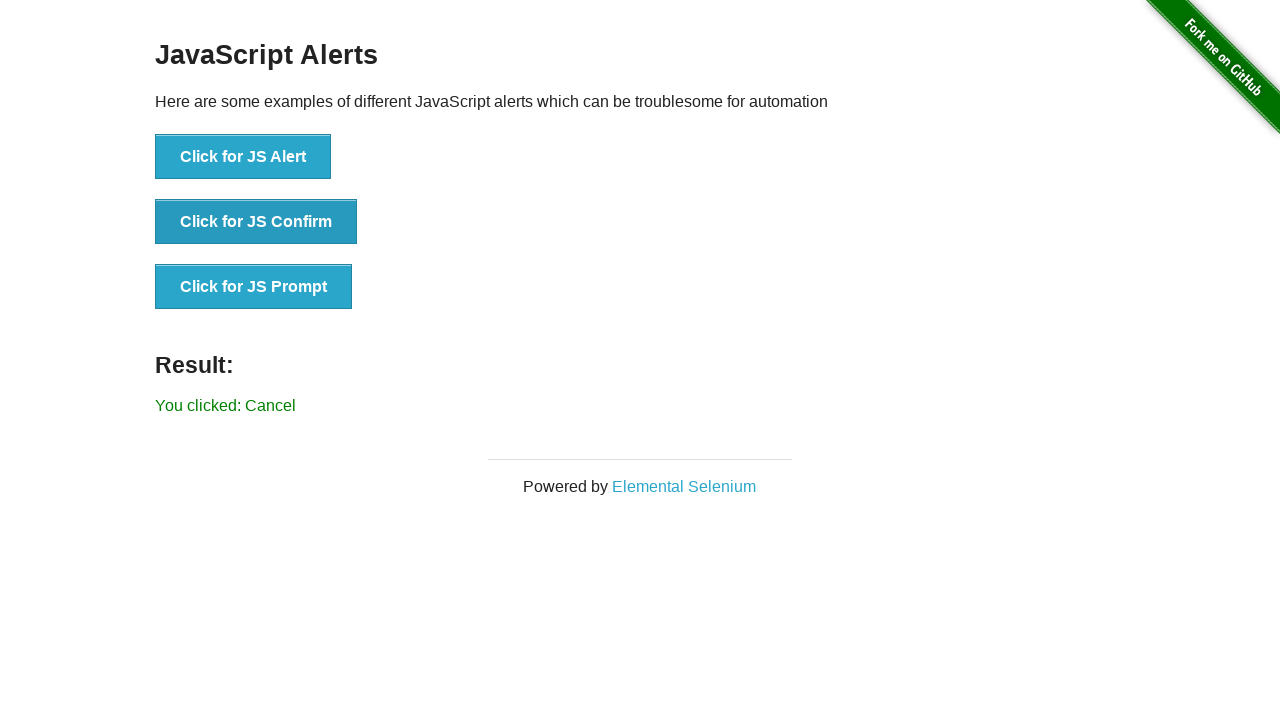

Result message element loaded
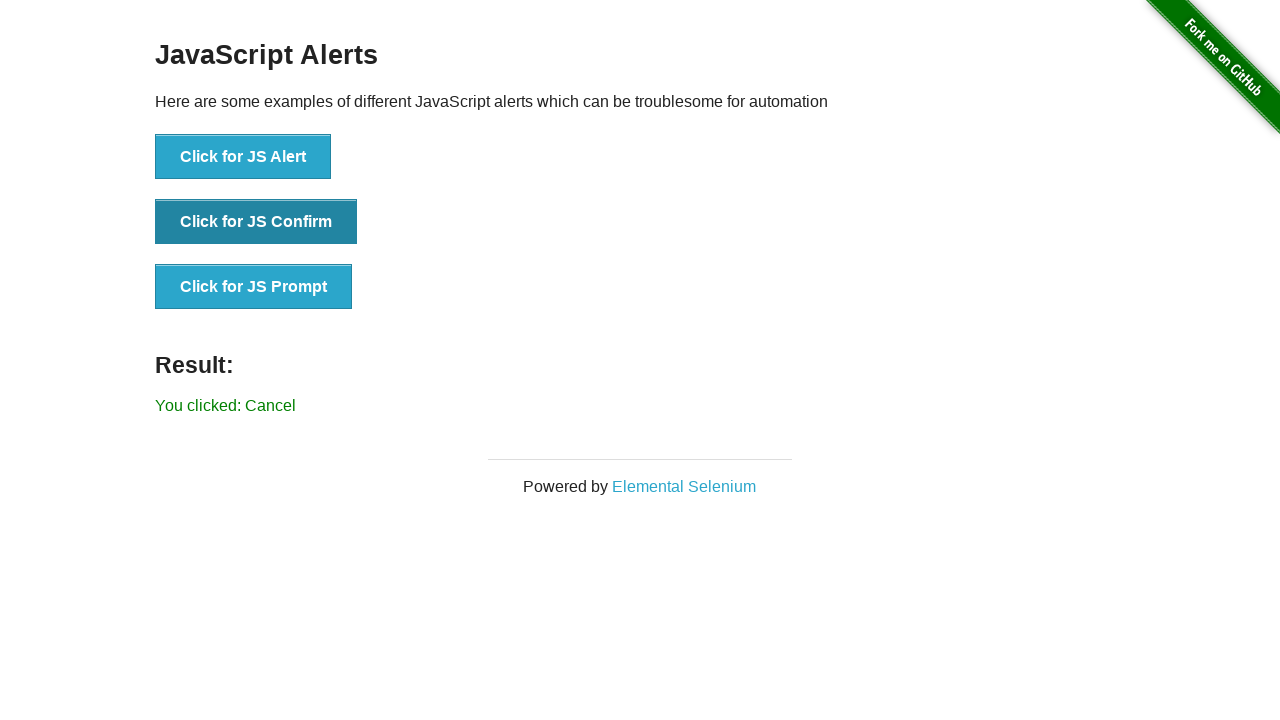

Retrieved result message text
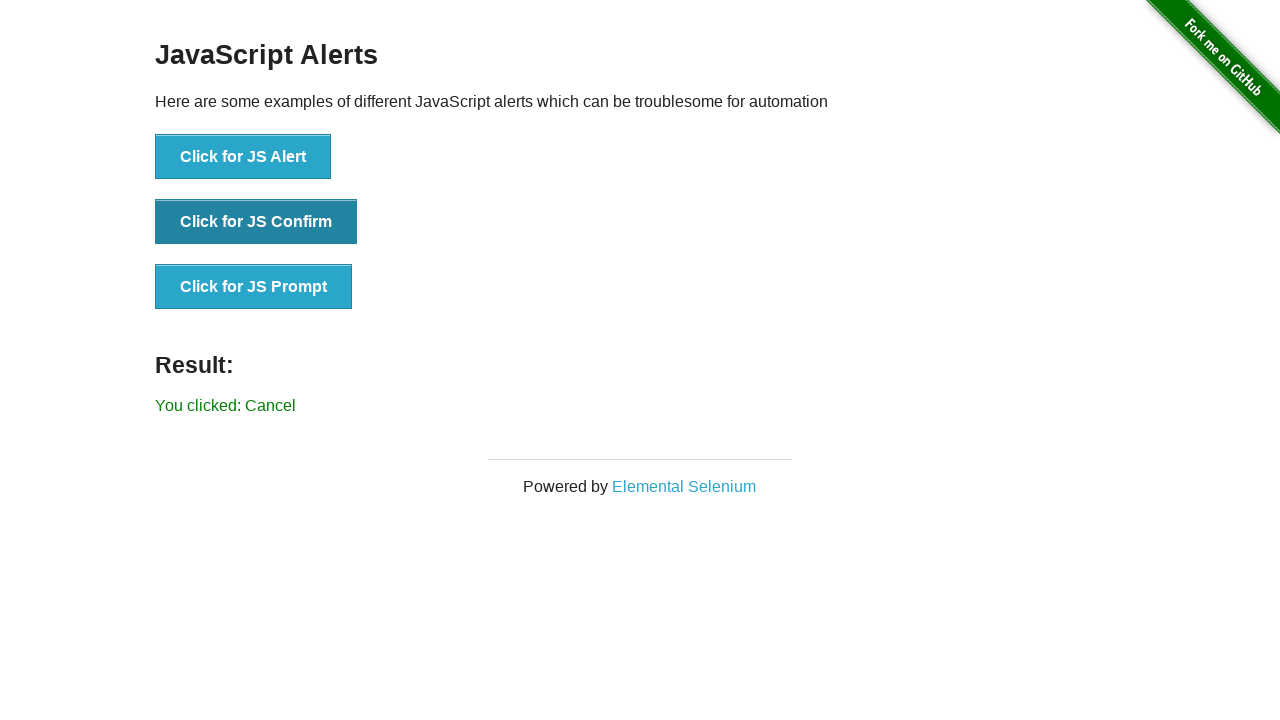

Verified result message does not contain 'successfuly'
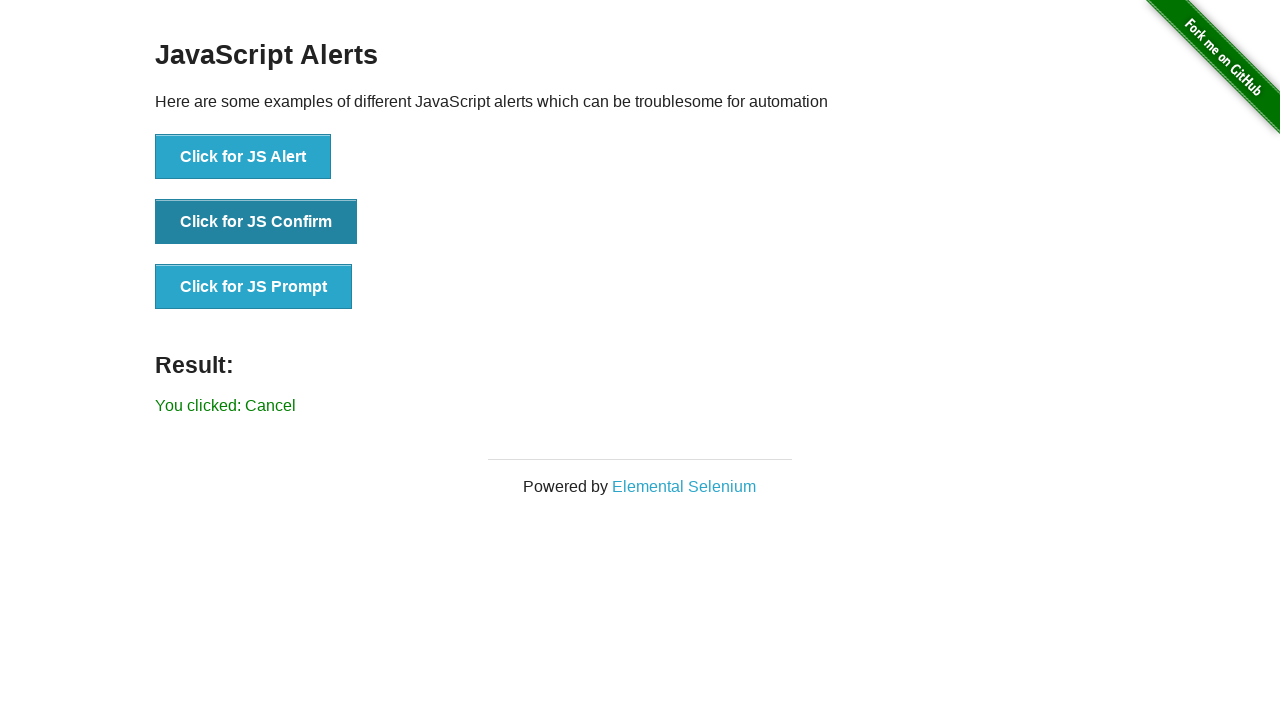

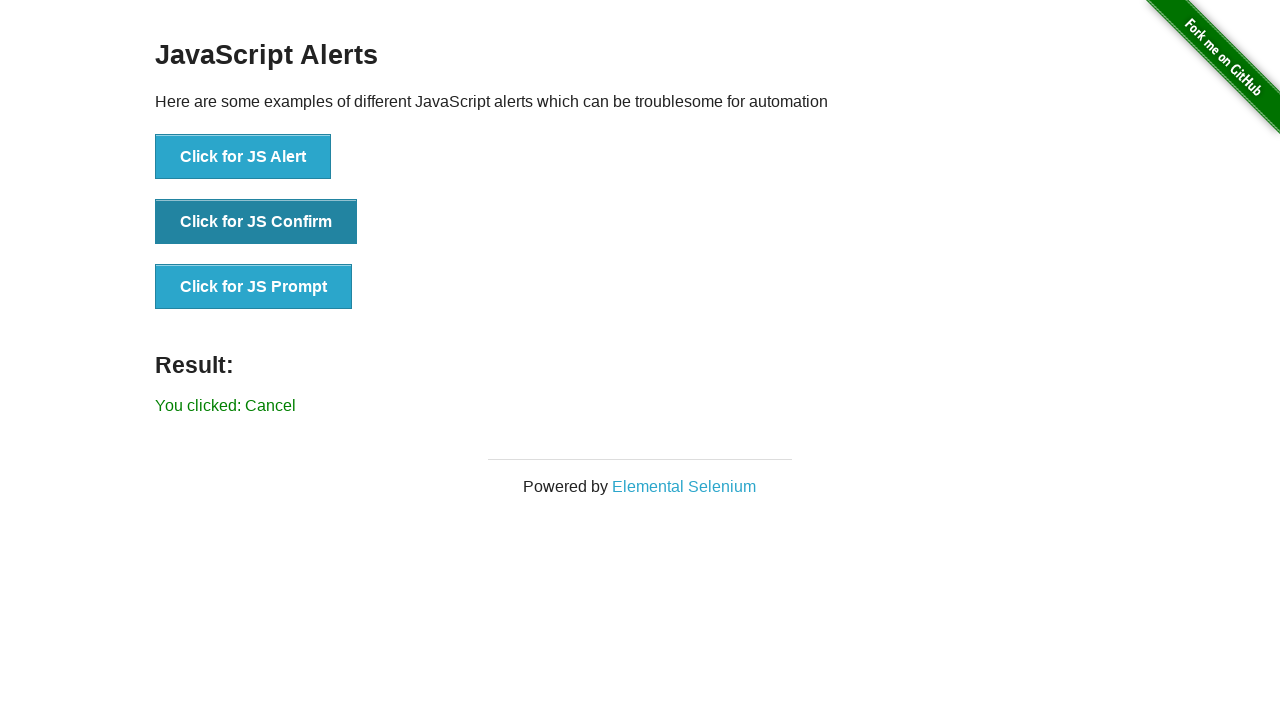